Waits until the Get Started button is displayed on the page

Starting URL: https://webdriver.io/

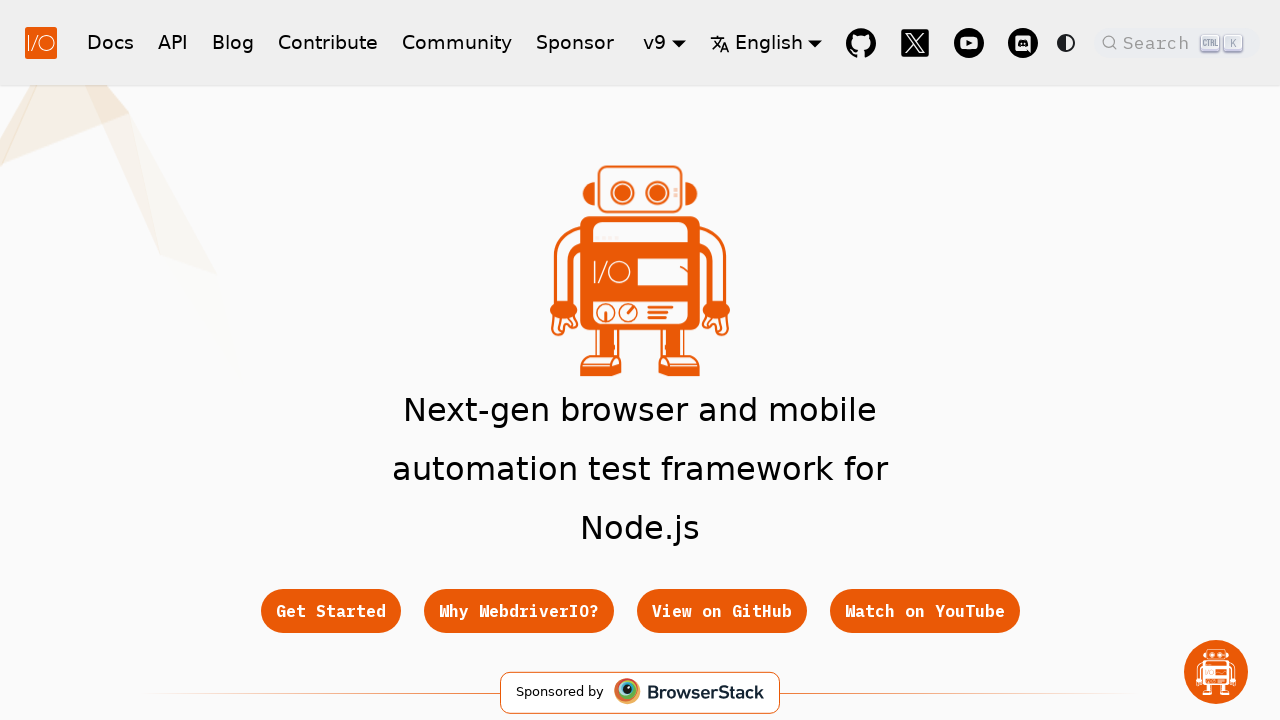

Waited for Get Started button to become visible on webdriver.io homepage
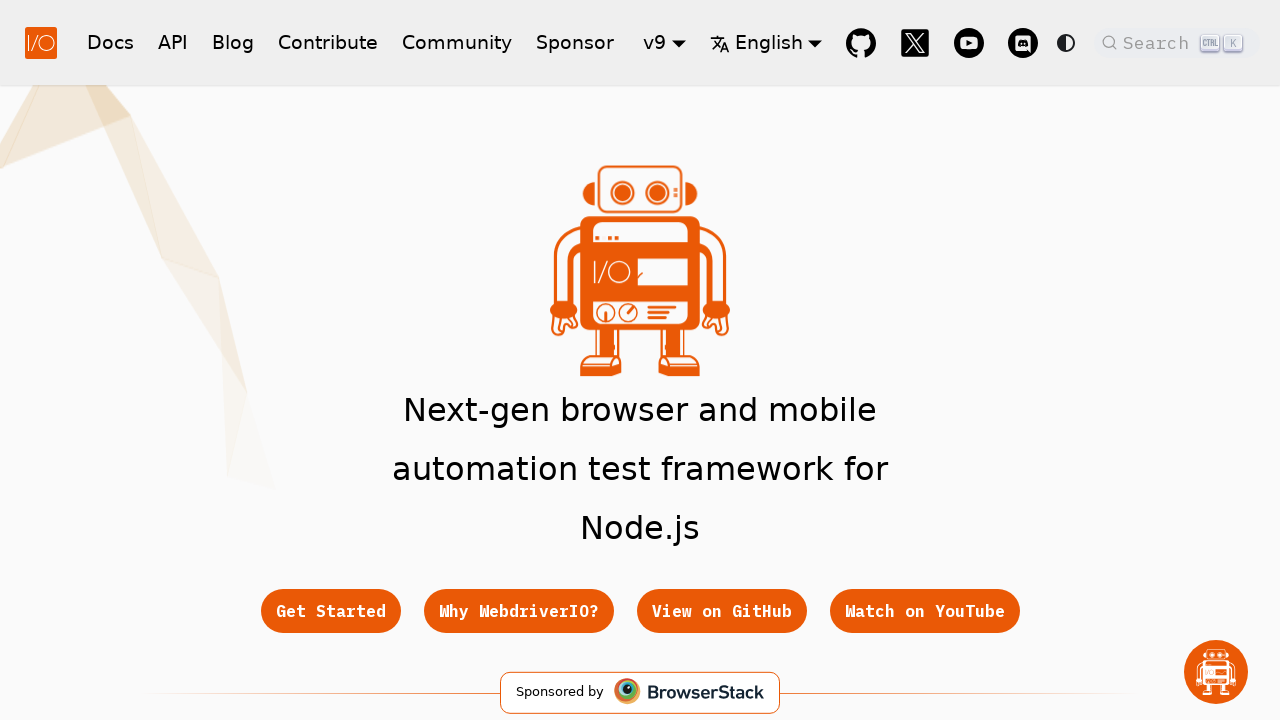

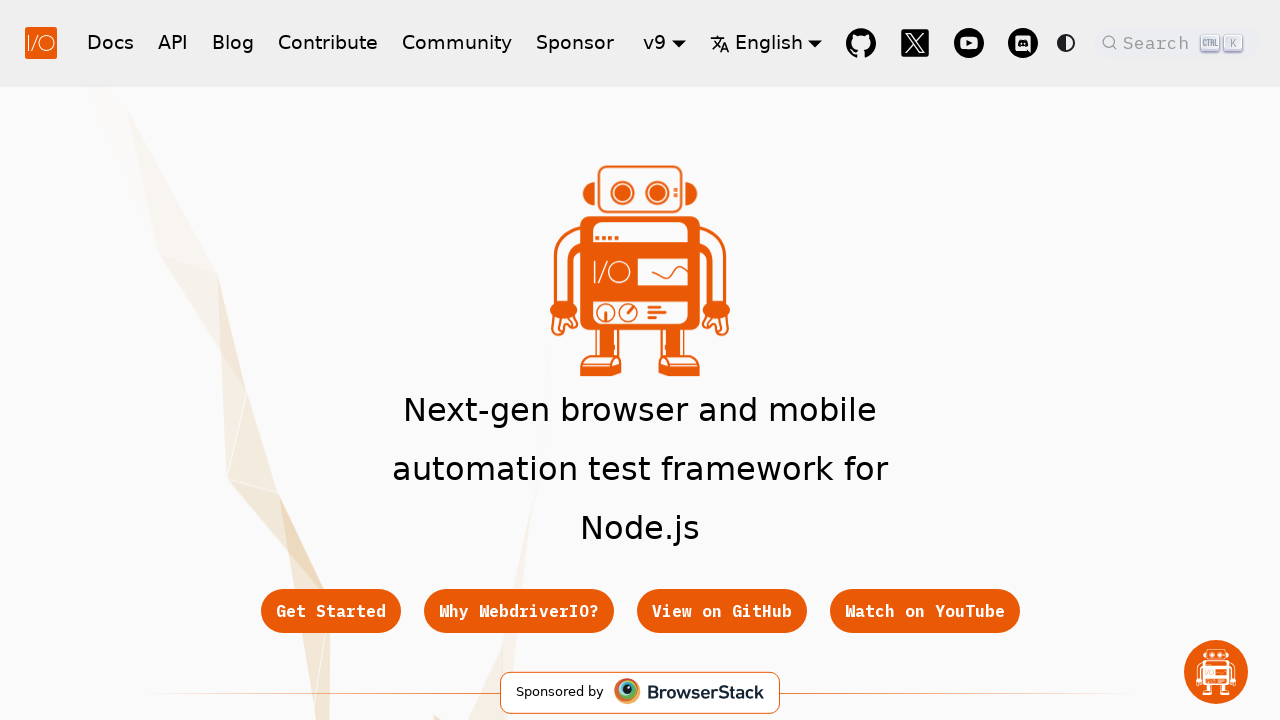